Tests the DeepAI chat interface by entering a message in the chatbox and clicking the submit button to send the message

Starting URL: https://deepai.org/chat

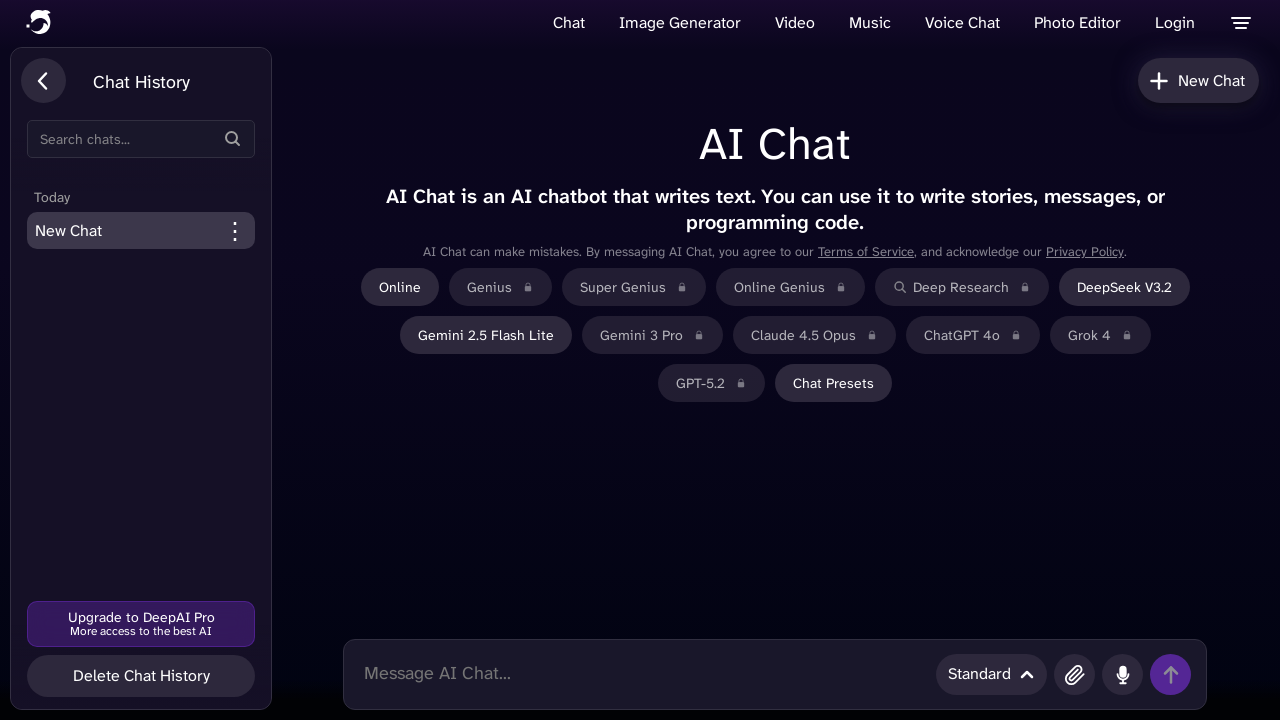

Waited for chatbox to be available
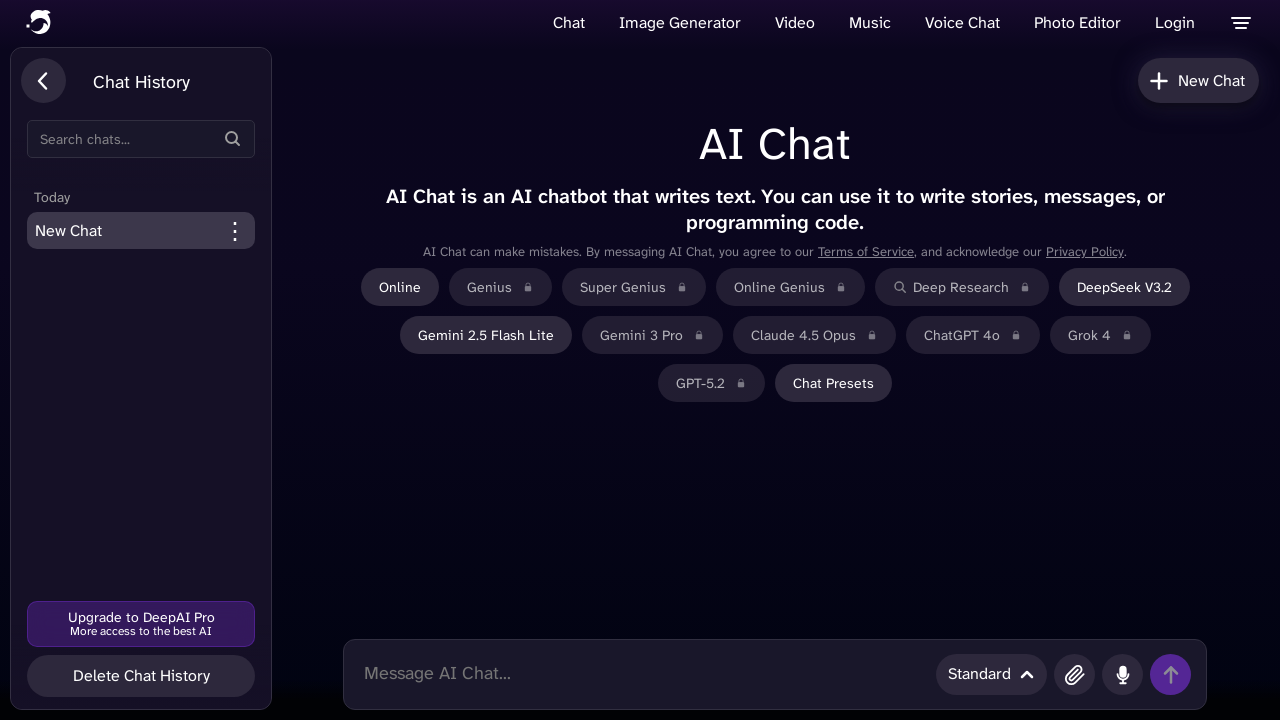

Entered test message in chatbox on .chatbox
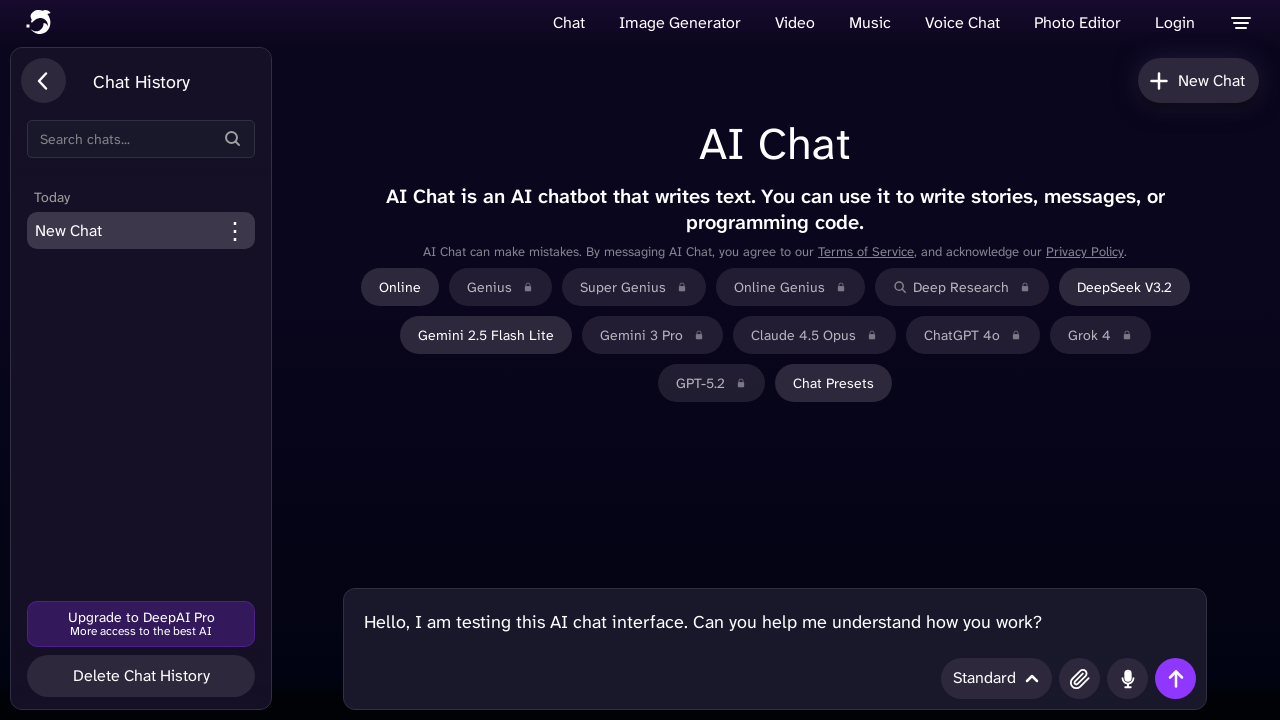

Clicked submit button to send message at (1176, 678) on #chatSubmitButton
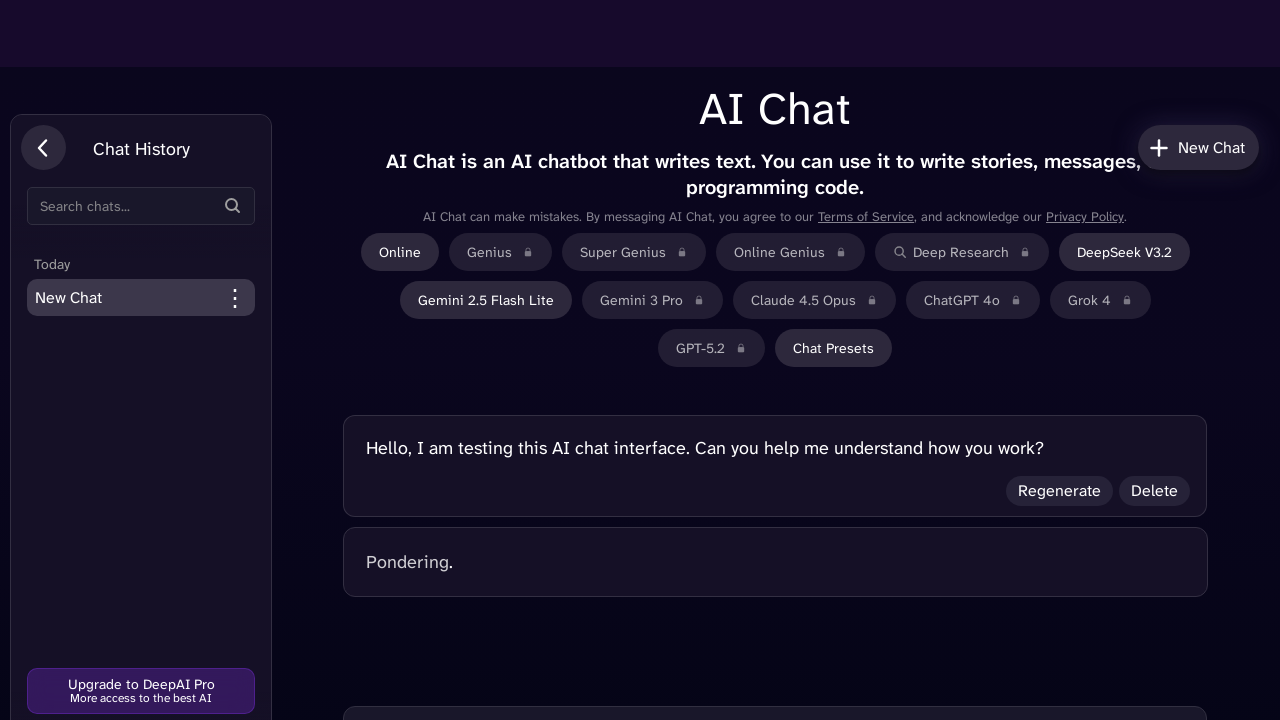

Waited for AI response to start loading
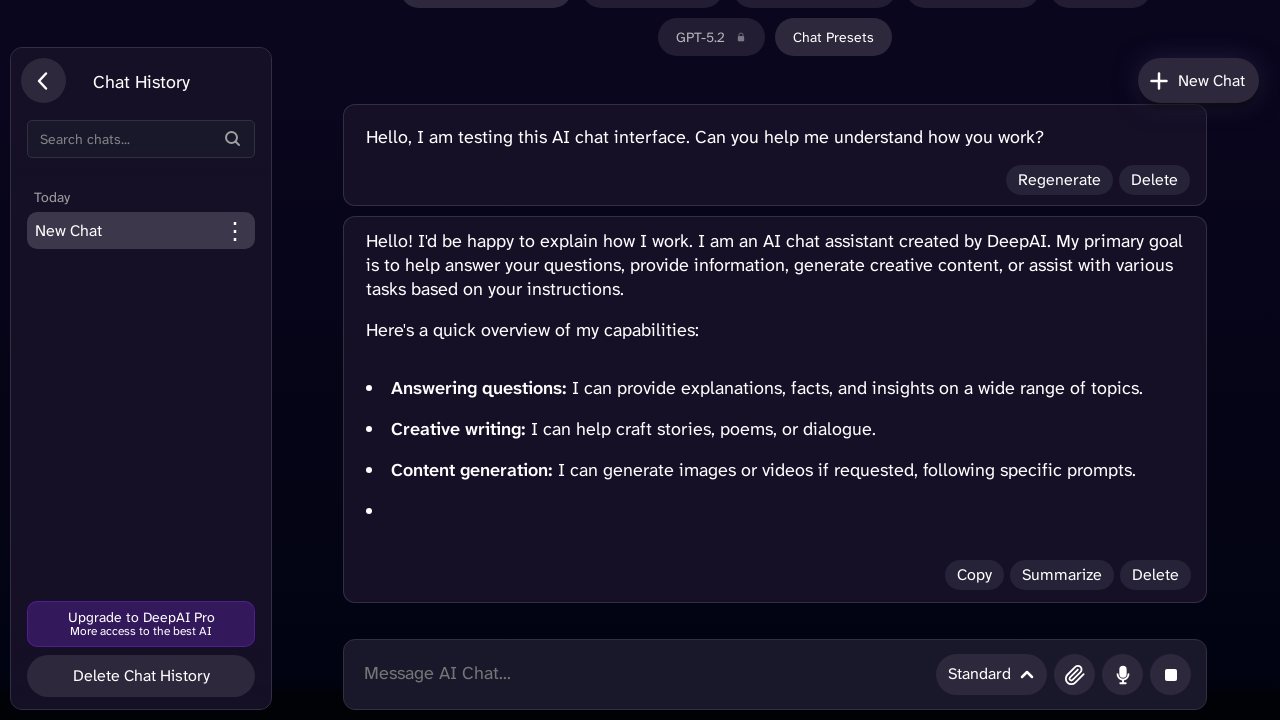

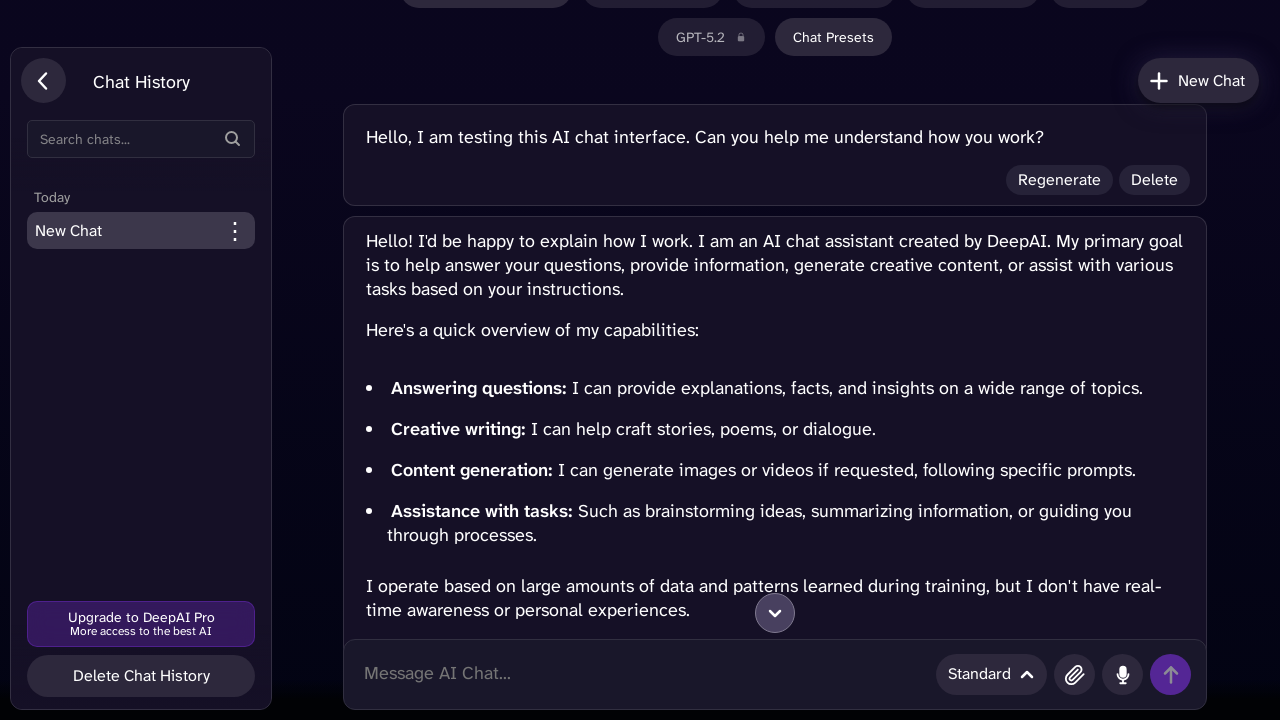